Tests clicking on the Find Us navigation link on TD Bank homepage

Starting URL: https://www.td.com

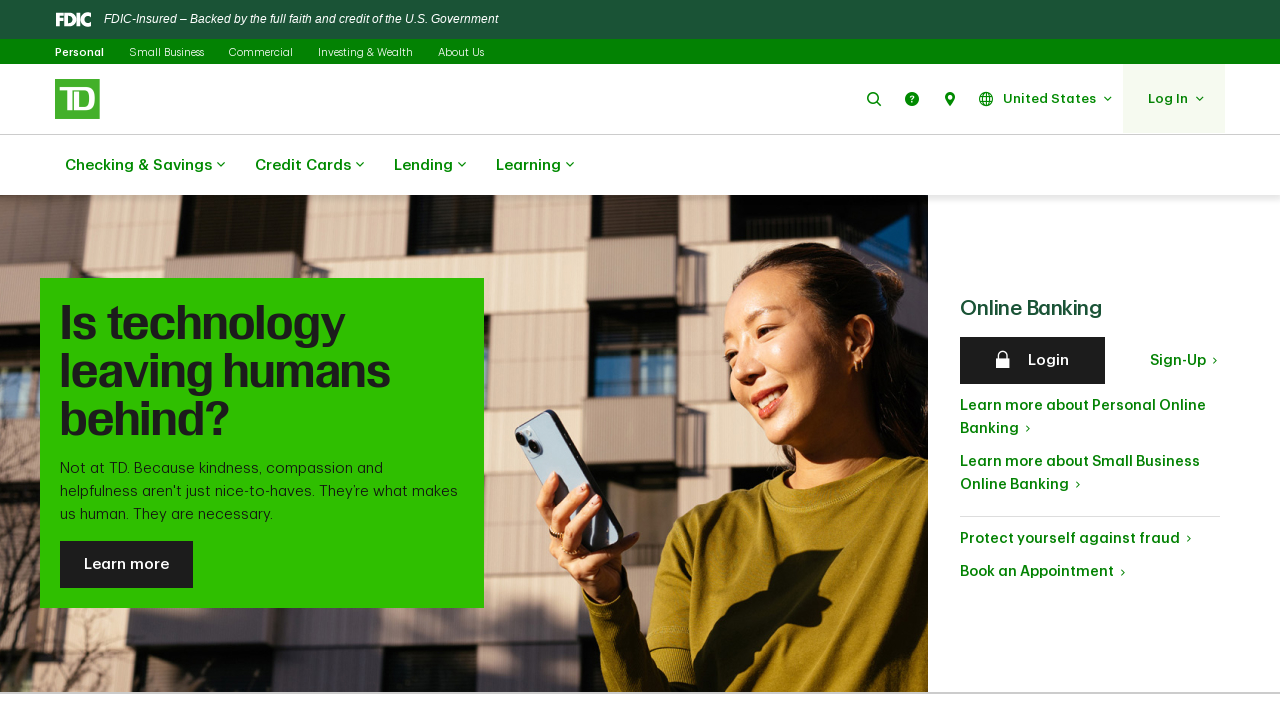

Clicked on Find Us navigation link at (950, 98) on text=Find Us
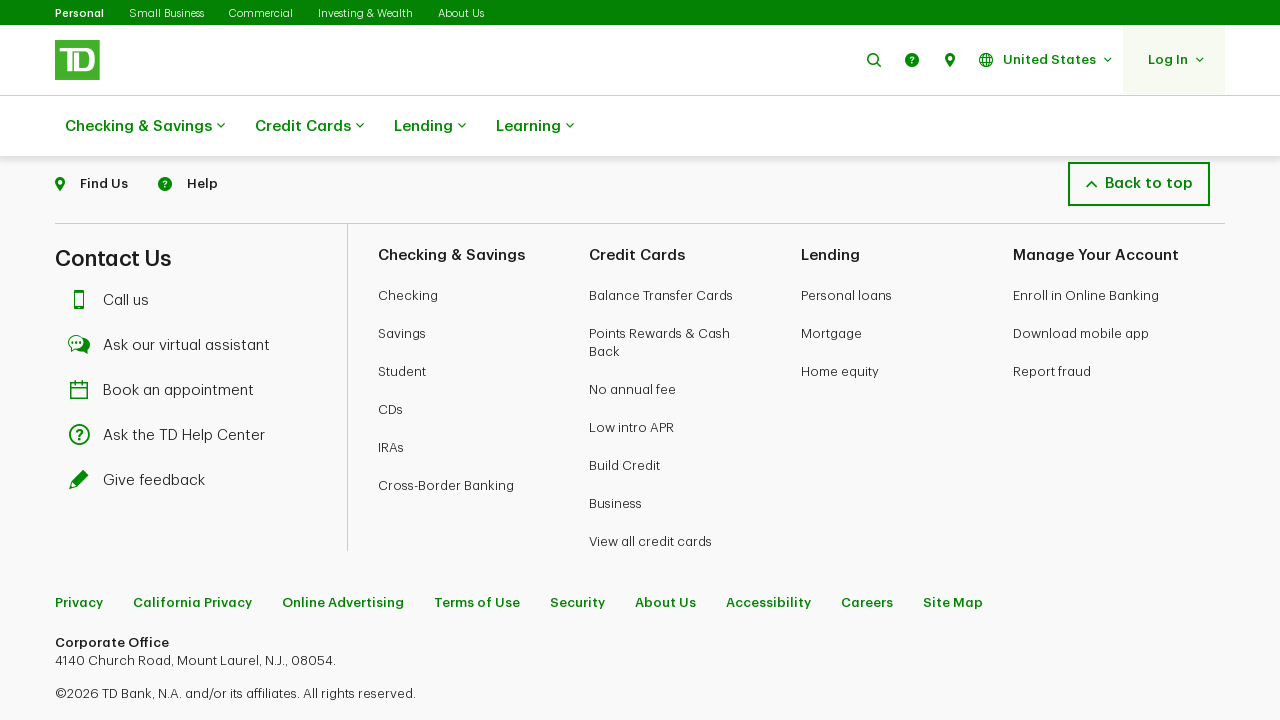

Waited for page to load after clicking Find Us
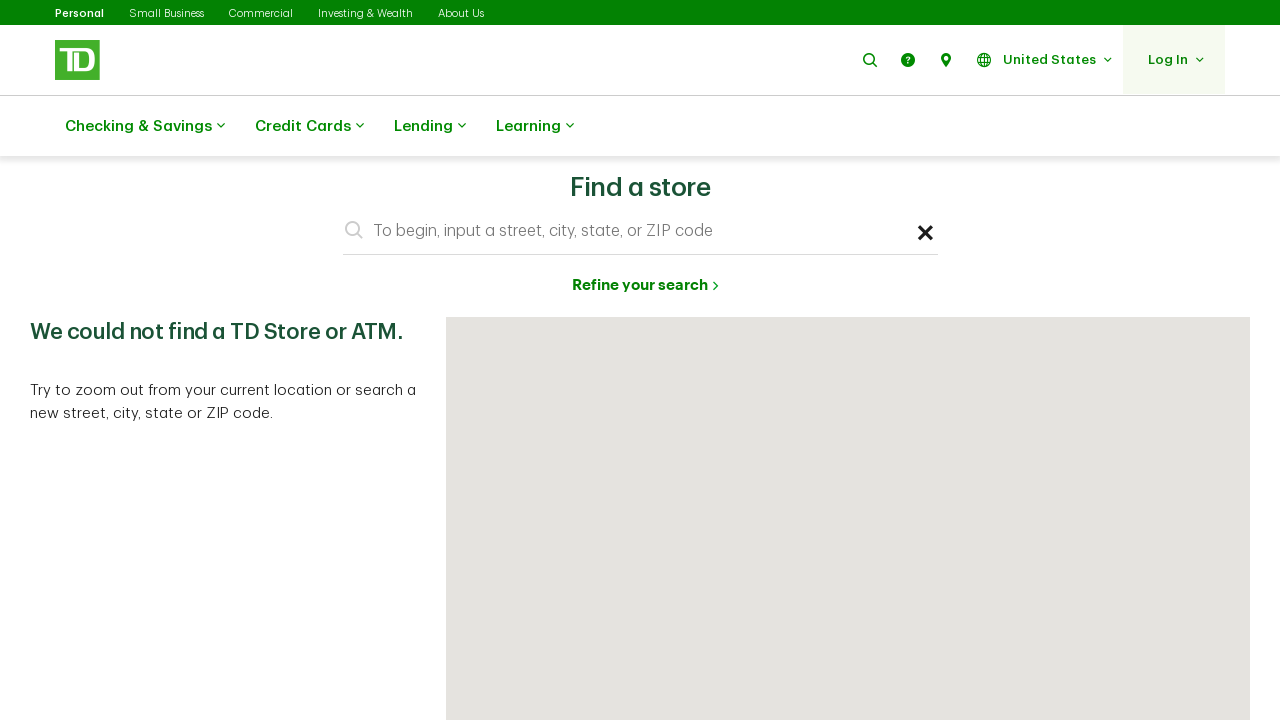

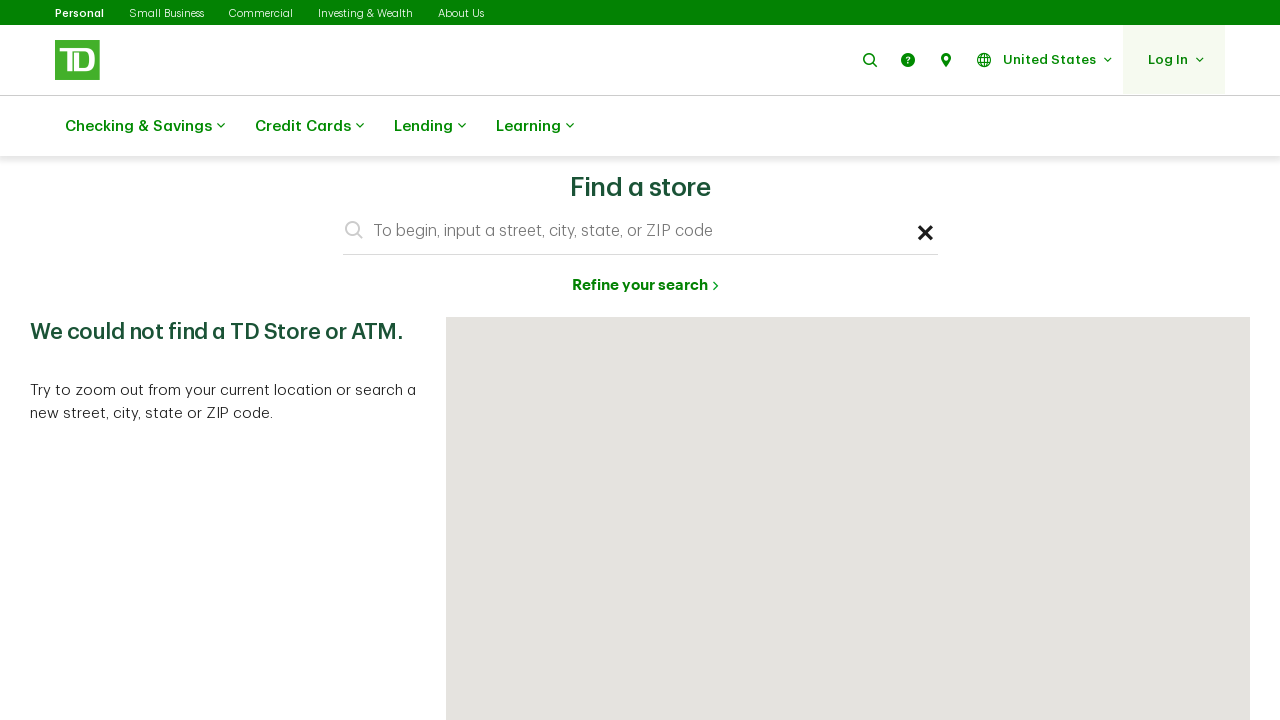